Navigates to the OrangeHRM demo site and verifies the page title

Starting URL: https://opensource-demo.orangehrmlive.com

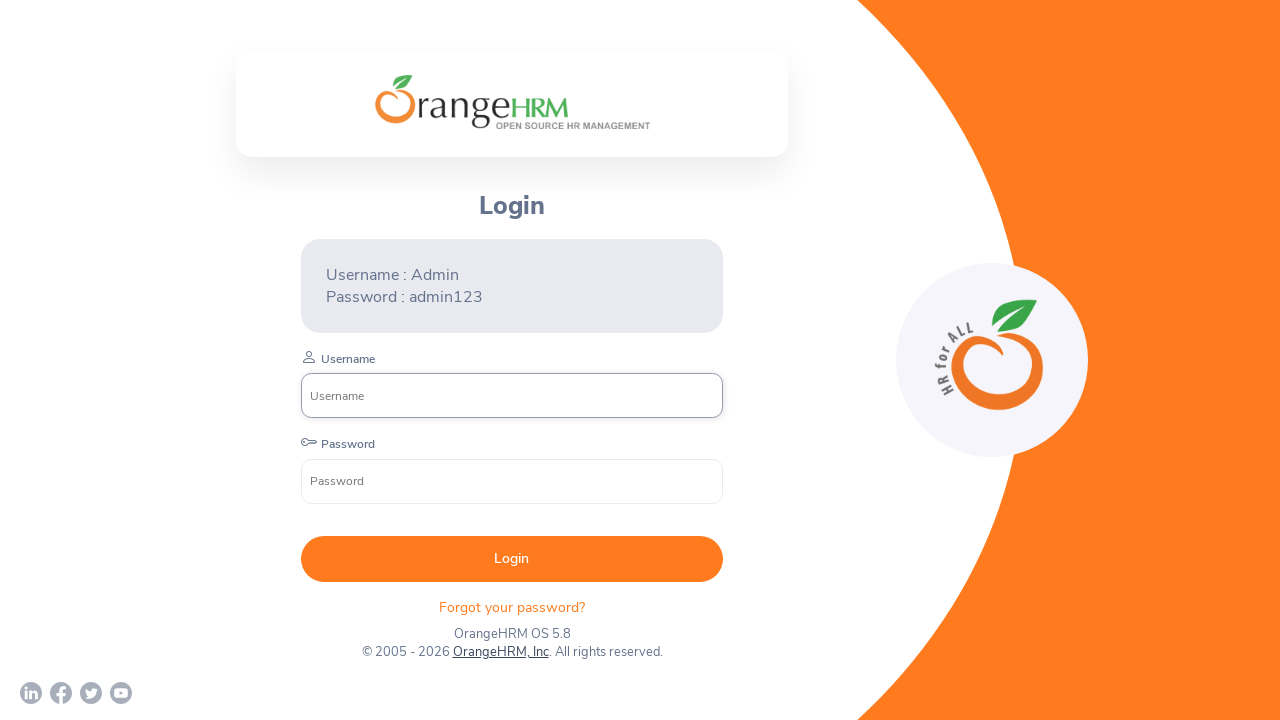

Navigated to OrangeHRM demo site
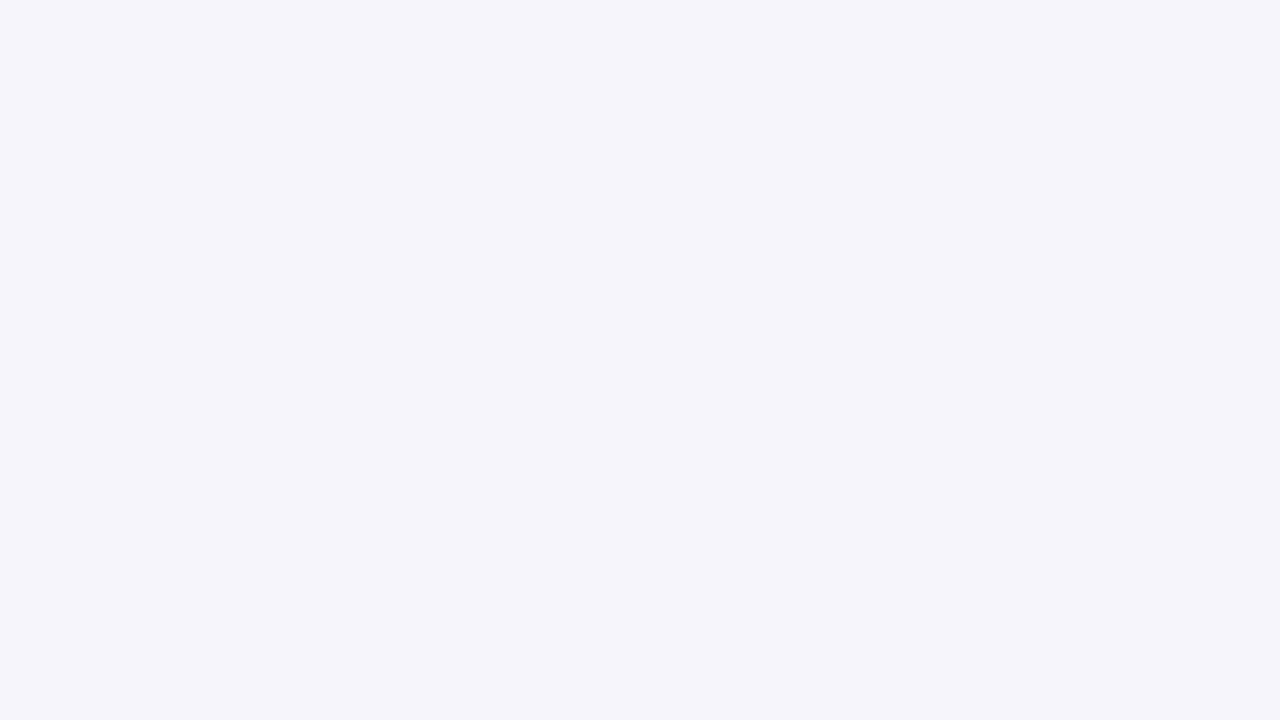

Verified page title is 'OrangeHRM'
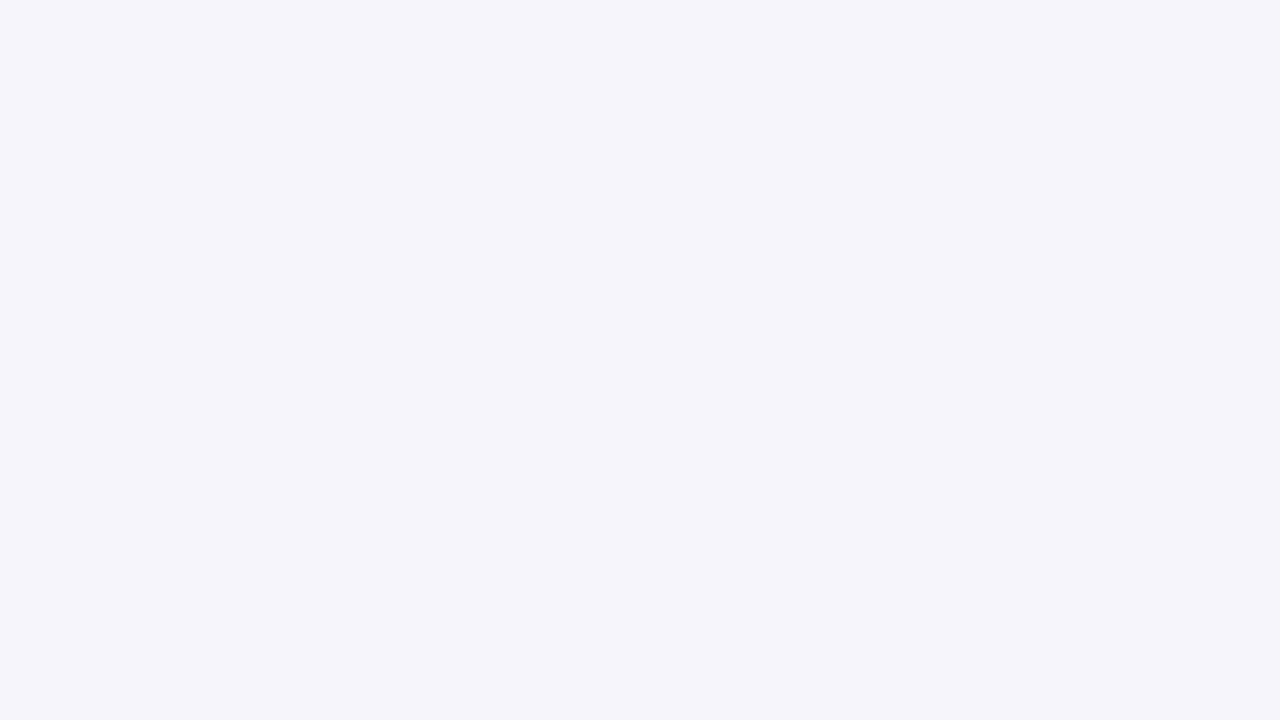

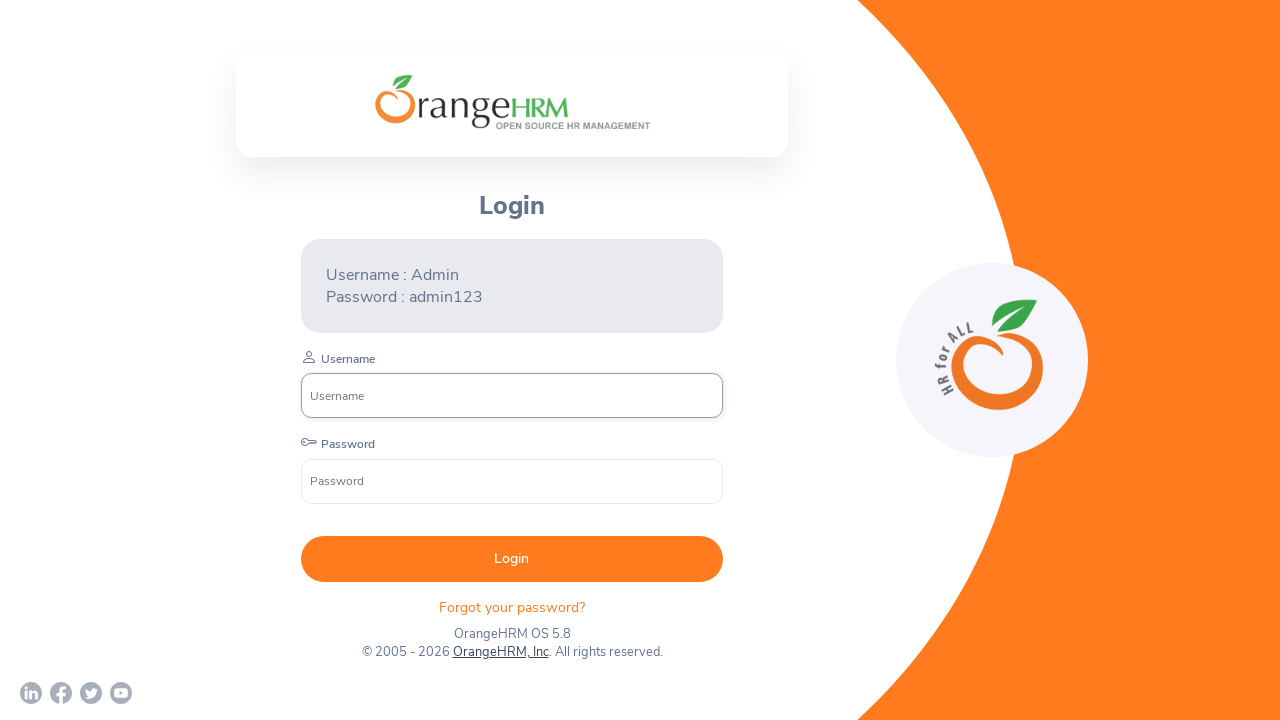